Tests navigation through the Greens Tech website by clicking on the Careers link, then the CAREERS button, and interacting with the overview tab to verify content is displayed.

Starting URL: http://greenstech.in

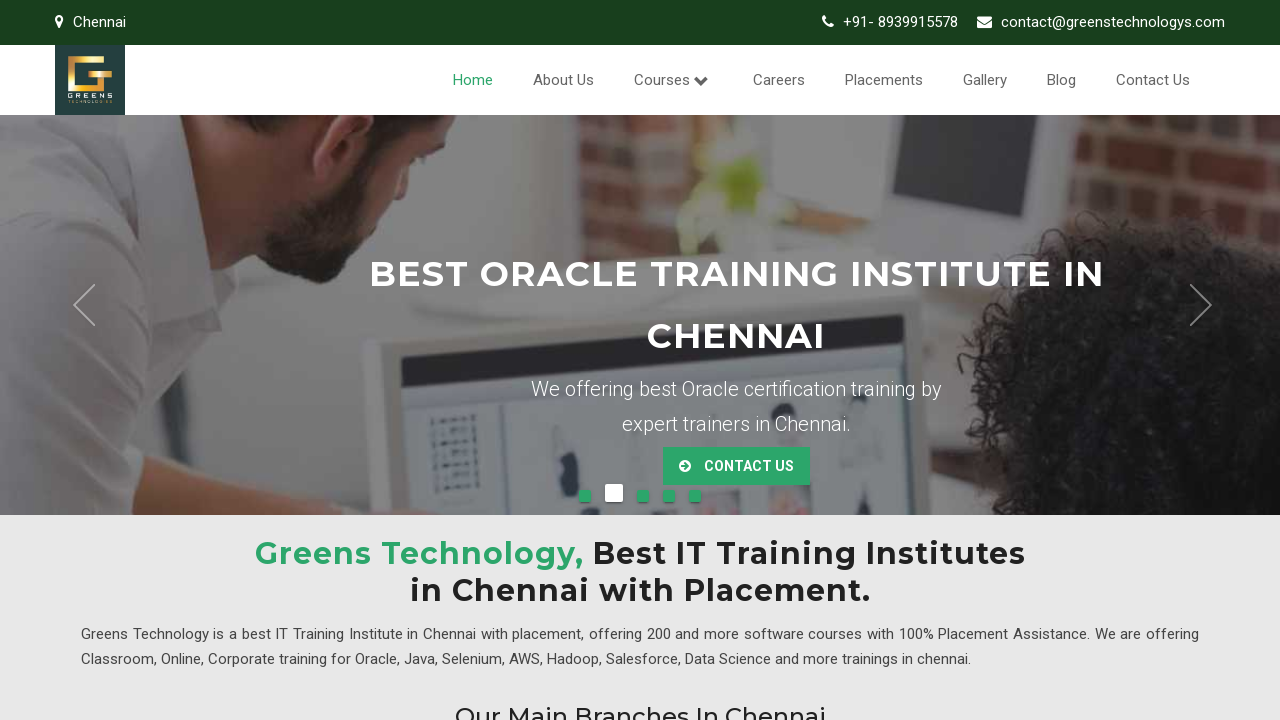

Clicked on 'Careers' link in navigation at (779, 80) on xpath=//a[text()='Careers']
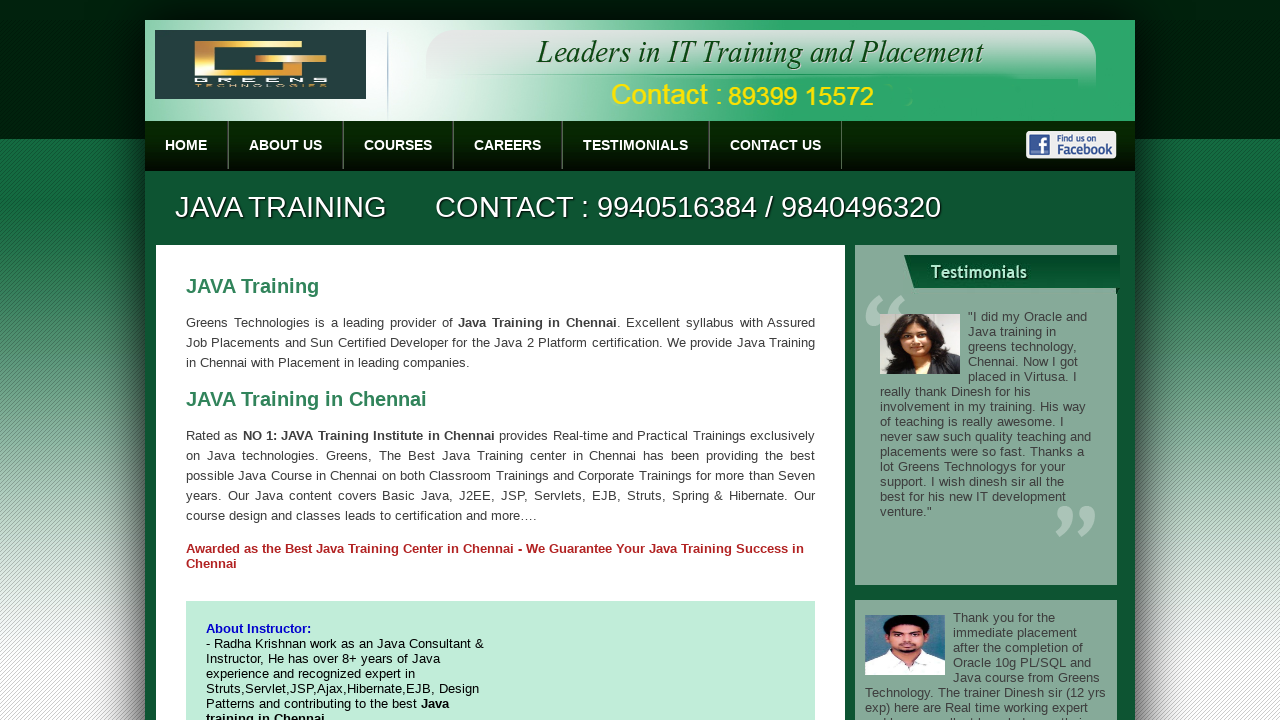

Clicked on 'CAREERS' button/link at (508, 145) on xpath=//a[text()='CAREERS']
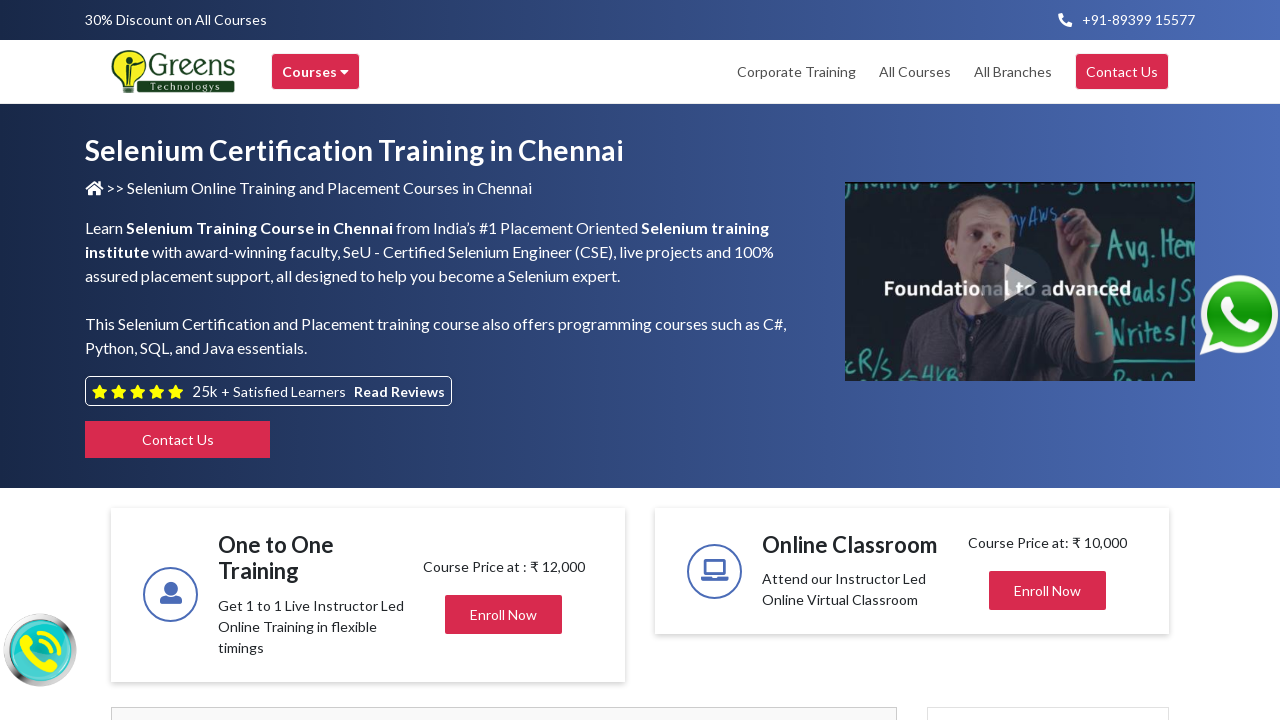

Clicked on overview tab at (504, 360) on #overview-tab
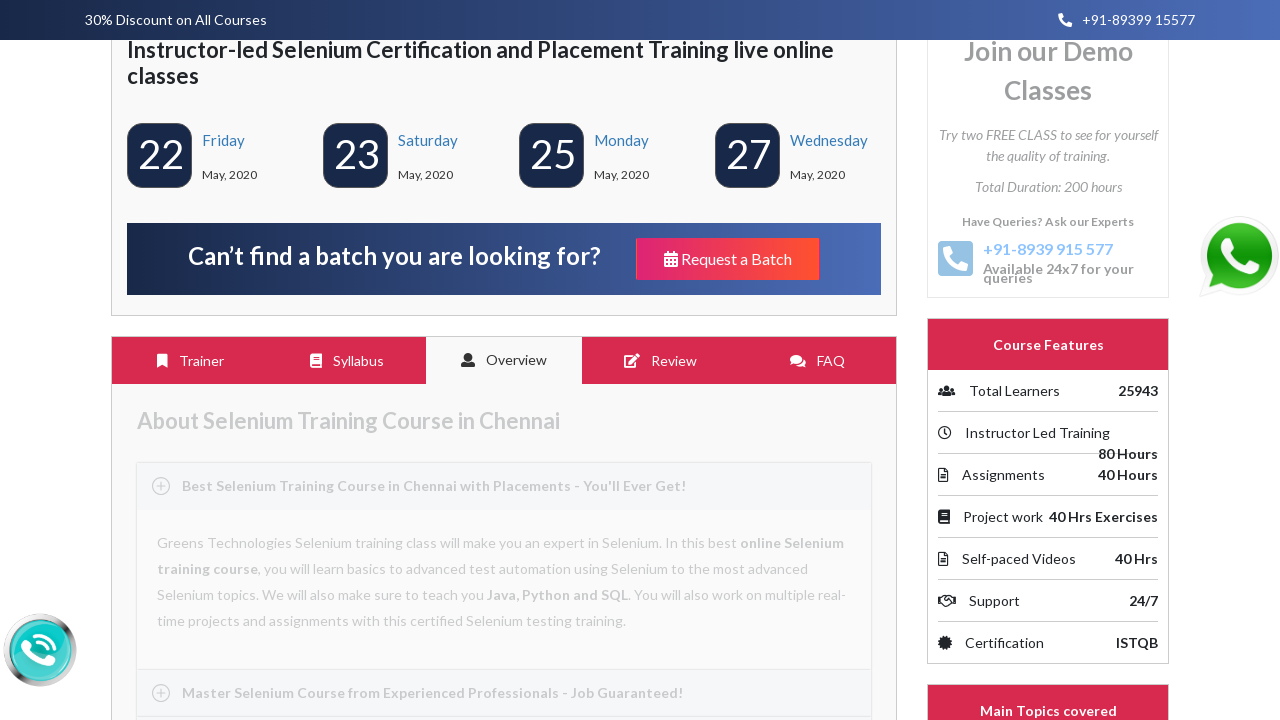

Clicked on overview tab again at (504, 359) on a#overview-tab
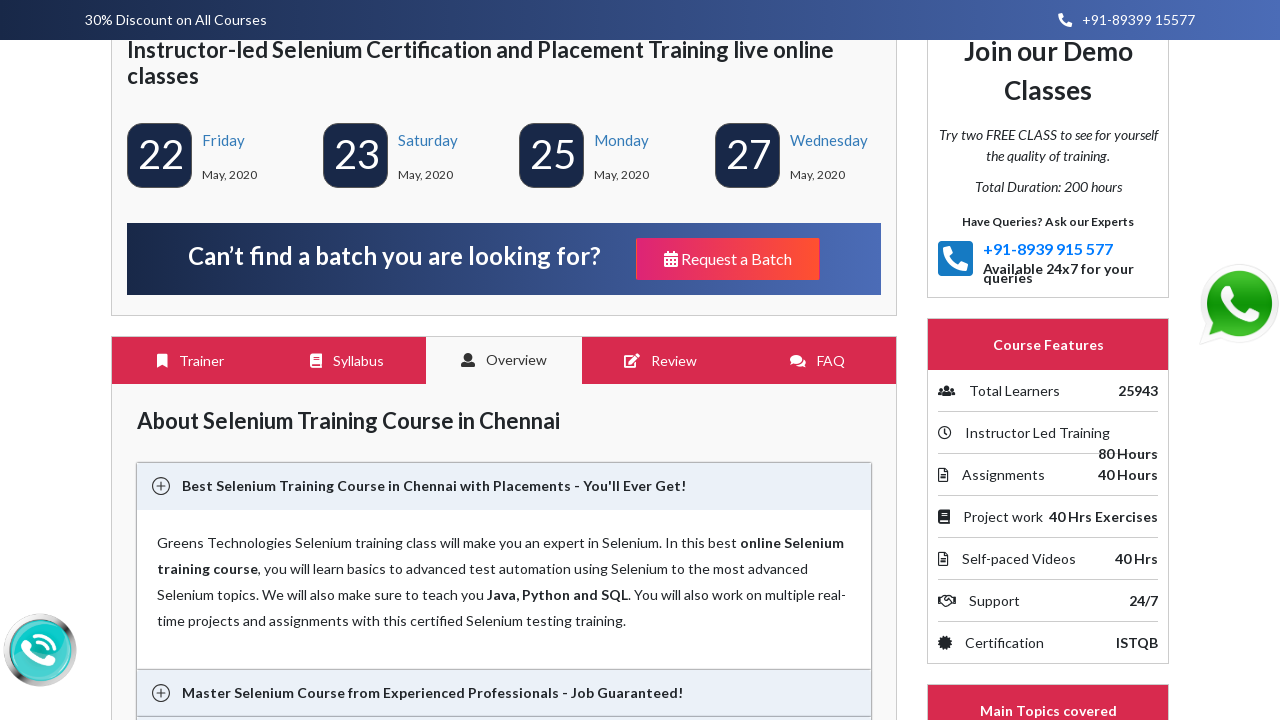

Waited for and verified careers content with 'an expert in Selenium' text is visible
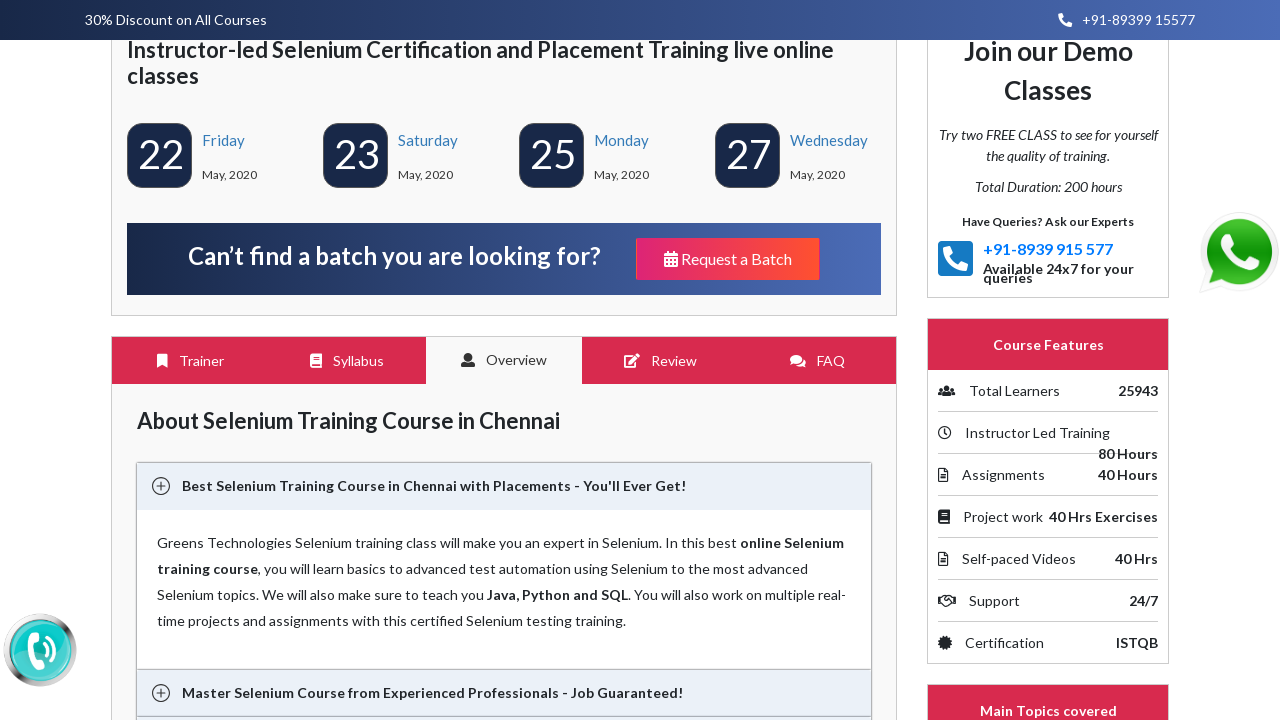

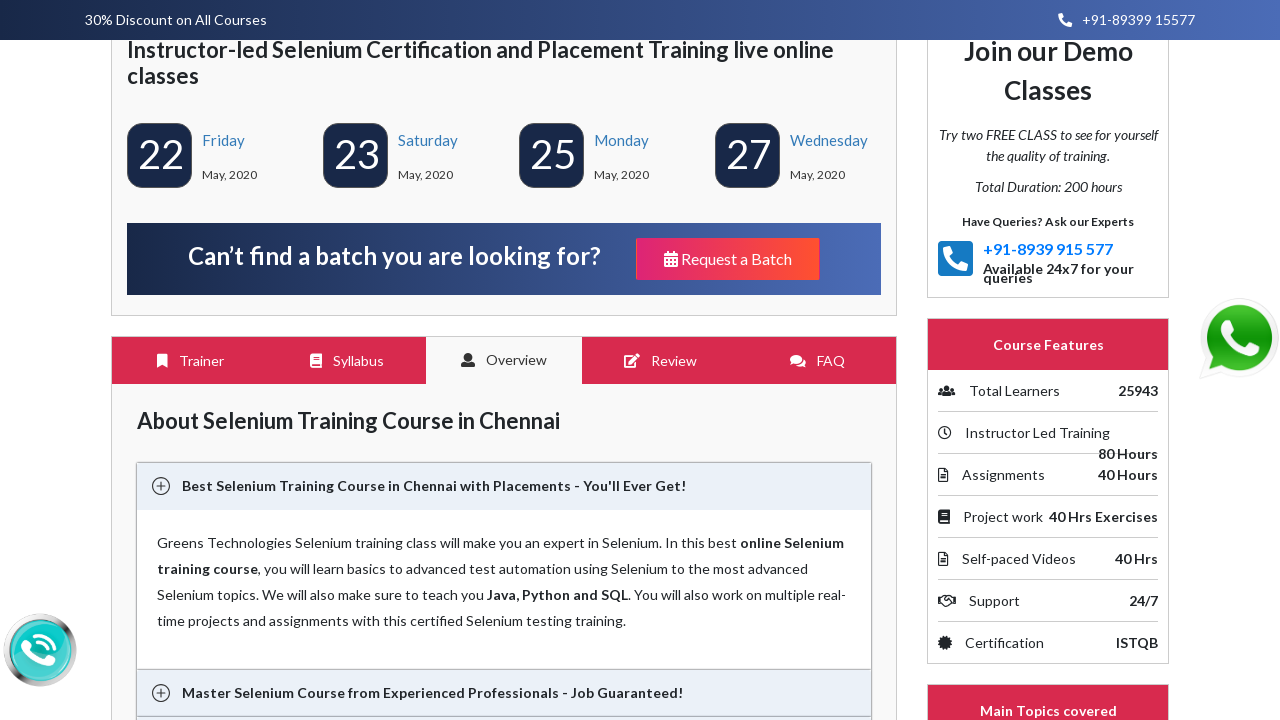